Navigates to the Residenztheater jobs page and waits for job listings to load

Starting URL: https://www.residenztheater.de/jobs

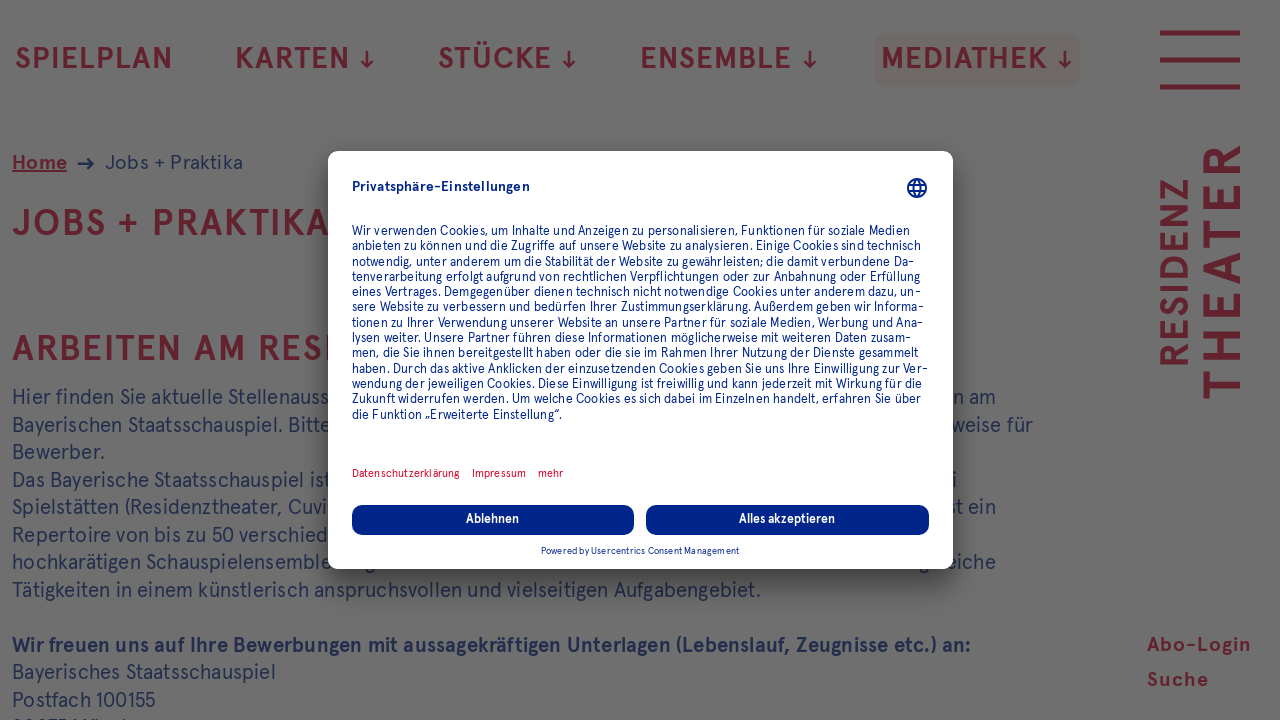

Navigated to Residenztheater jobs page
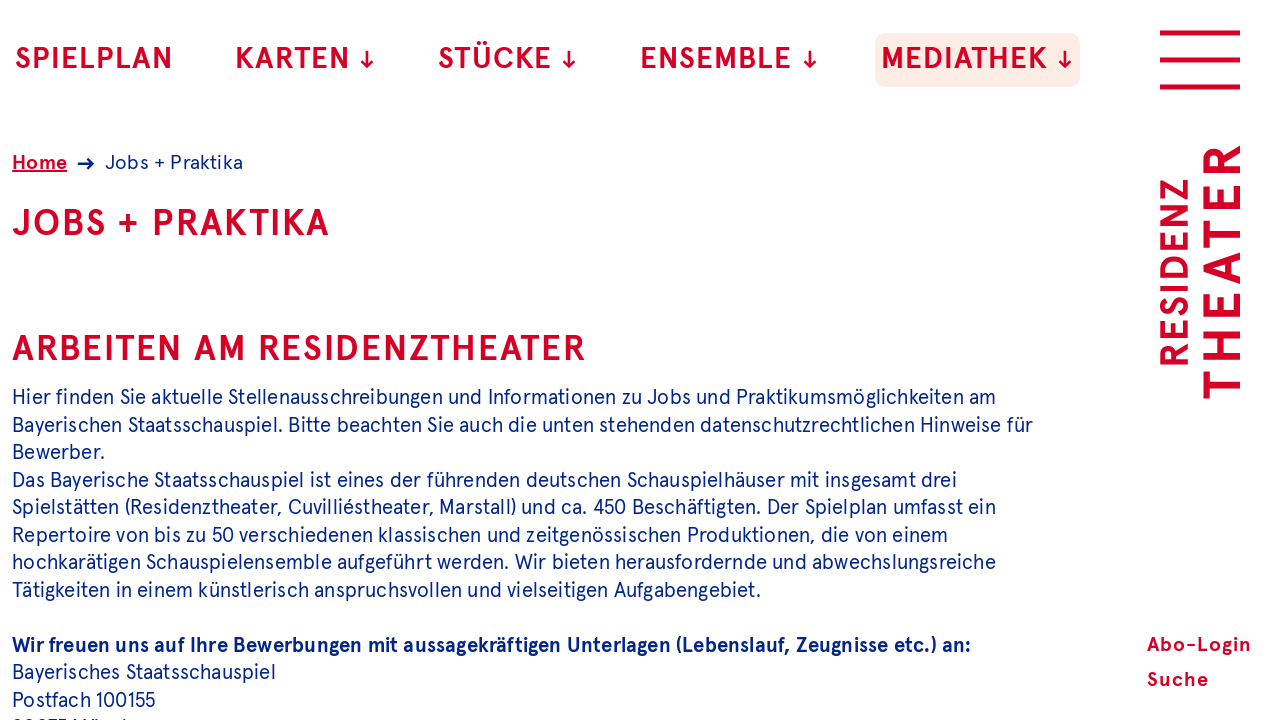

Job listings selector appeared on the page
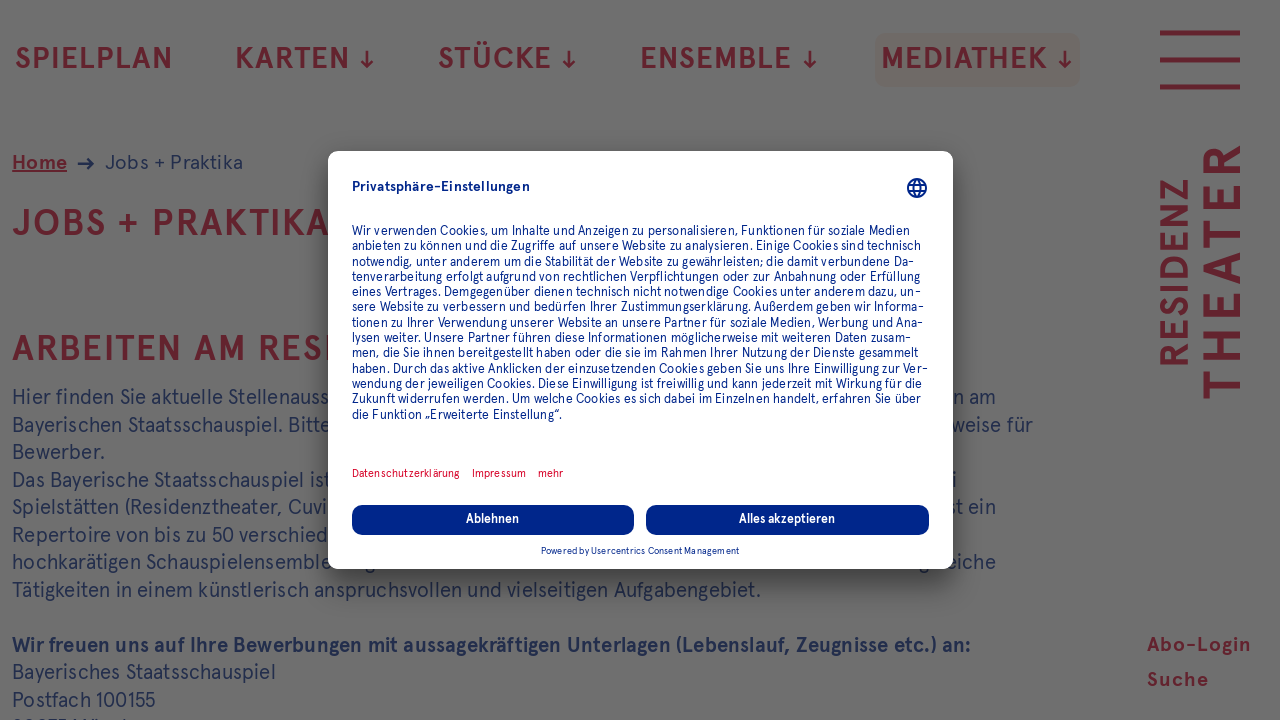

Found 6 job listing elements
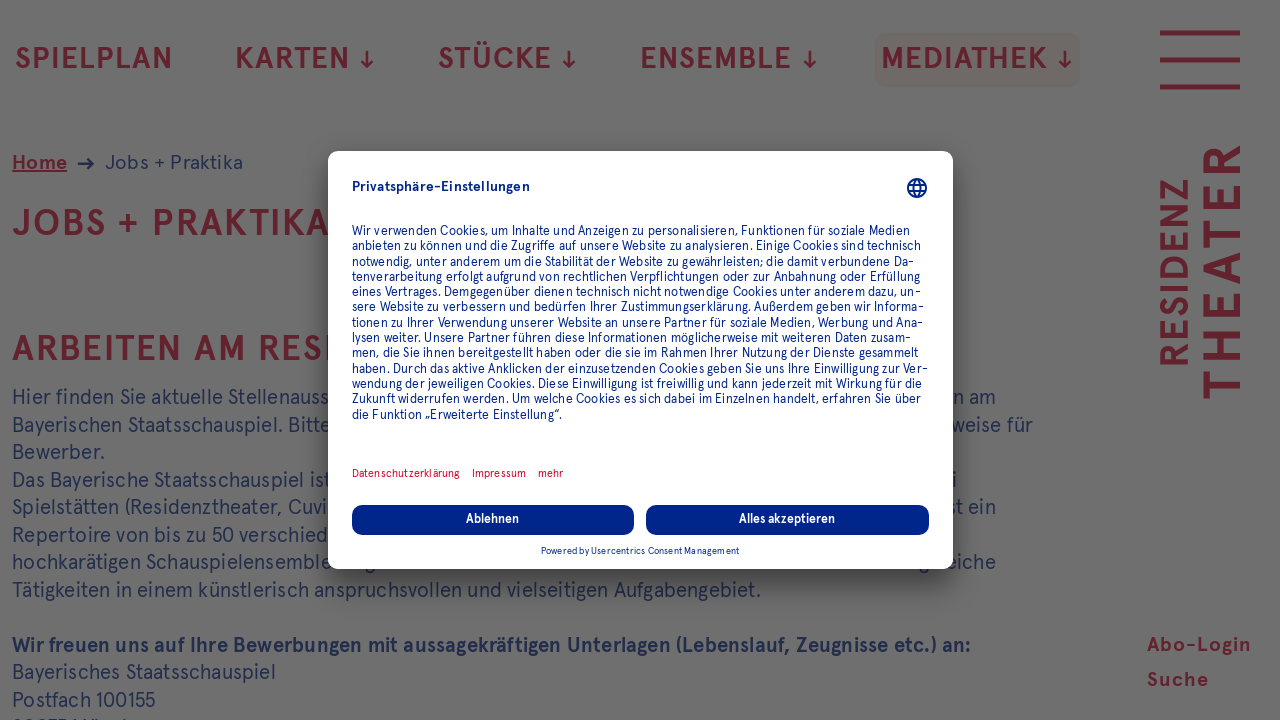

Verified that job listings are present on the page
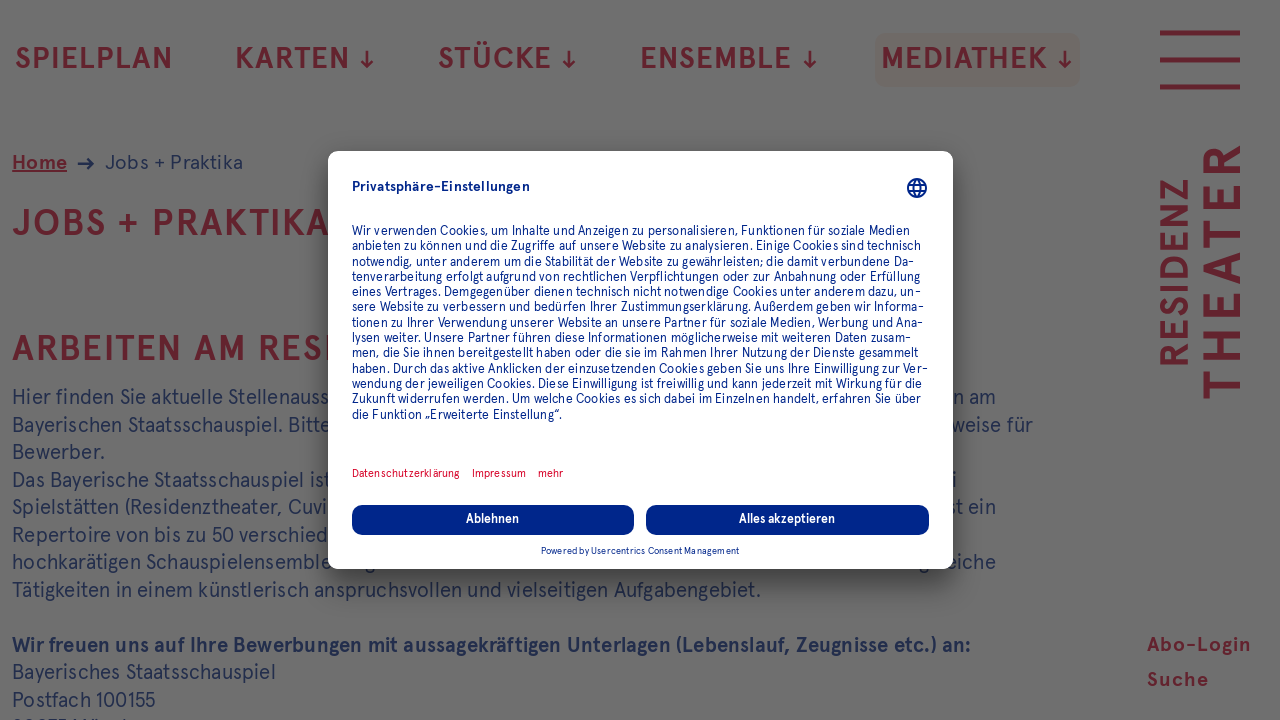

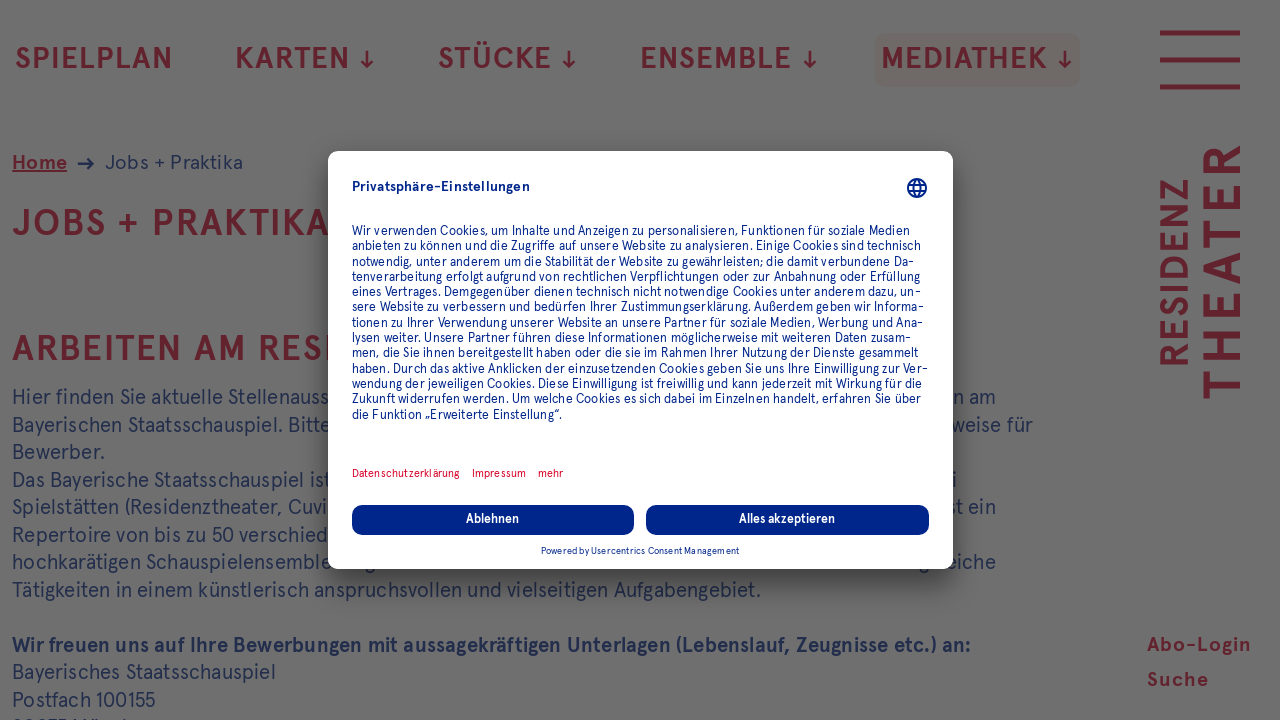